Tests dropdown selection by navigating to dropdown page and selecting an option by value

Starting URL: http://the-internet.herokuapp.com/

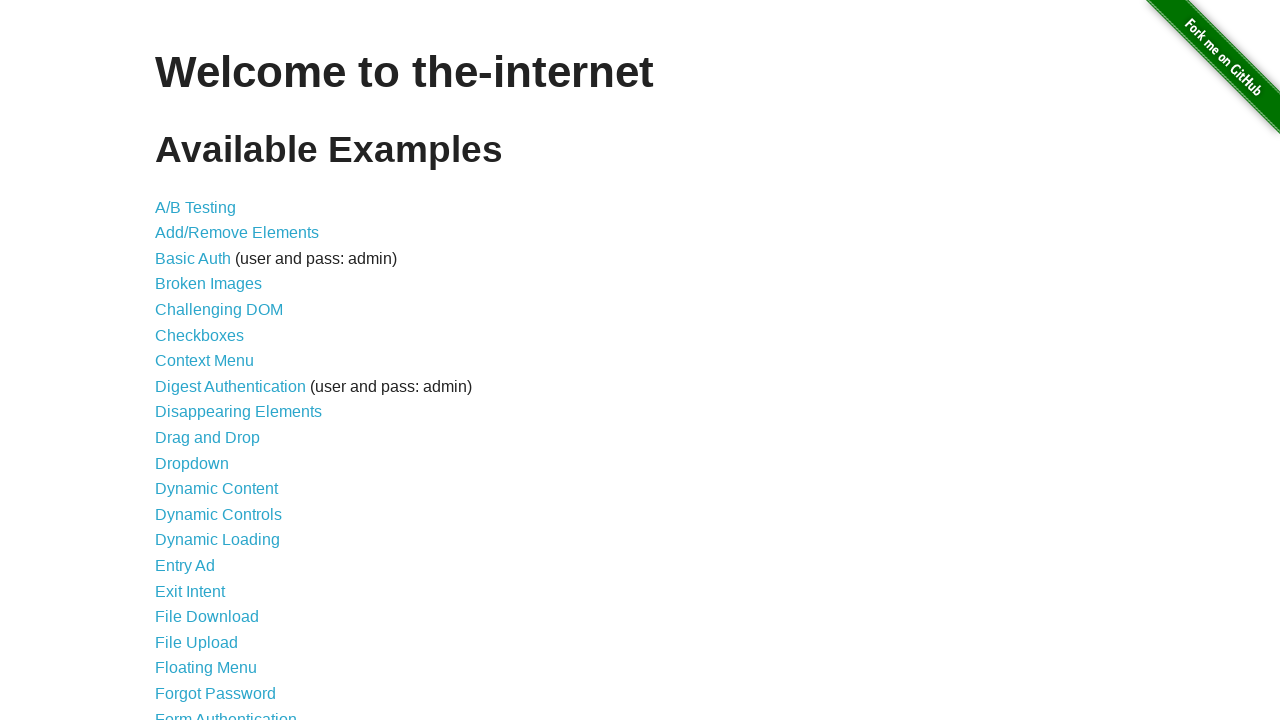

Clicked link to navigate to dropdown page at (192, 463) on a[href="/dropdown"]
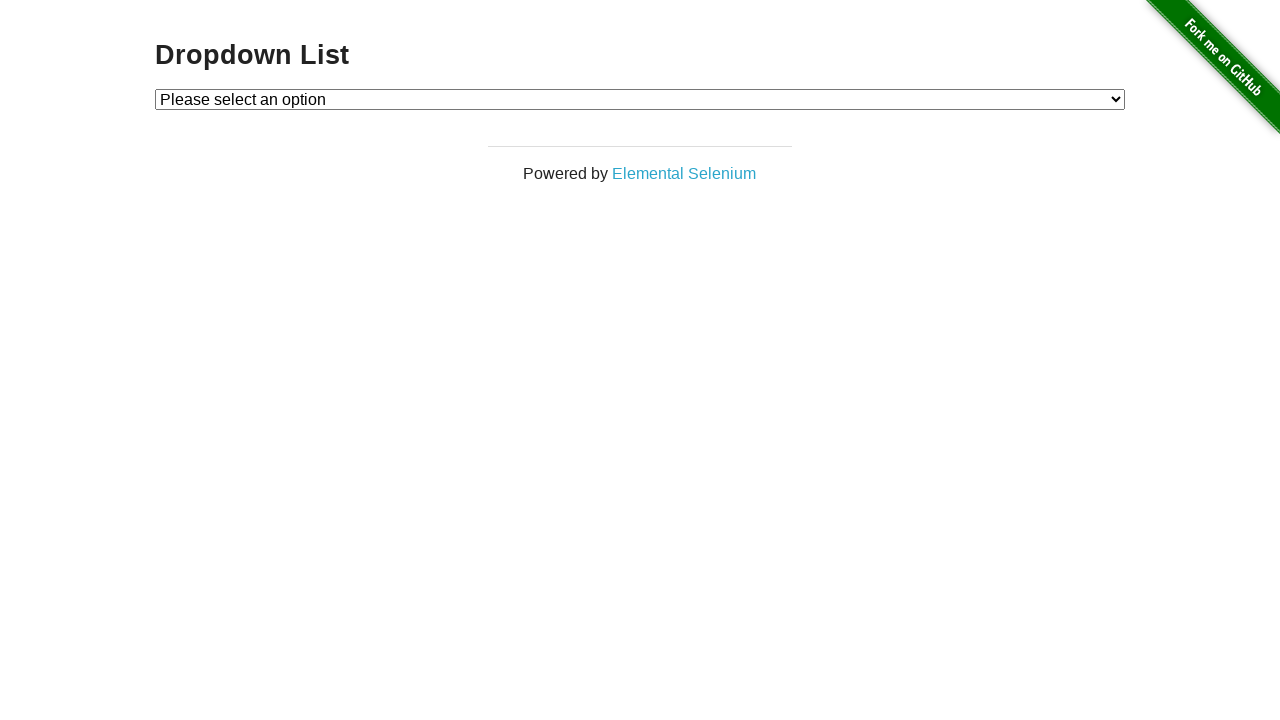

Selected option 1 from dropdown menu on #dropdown
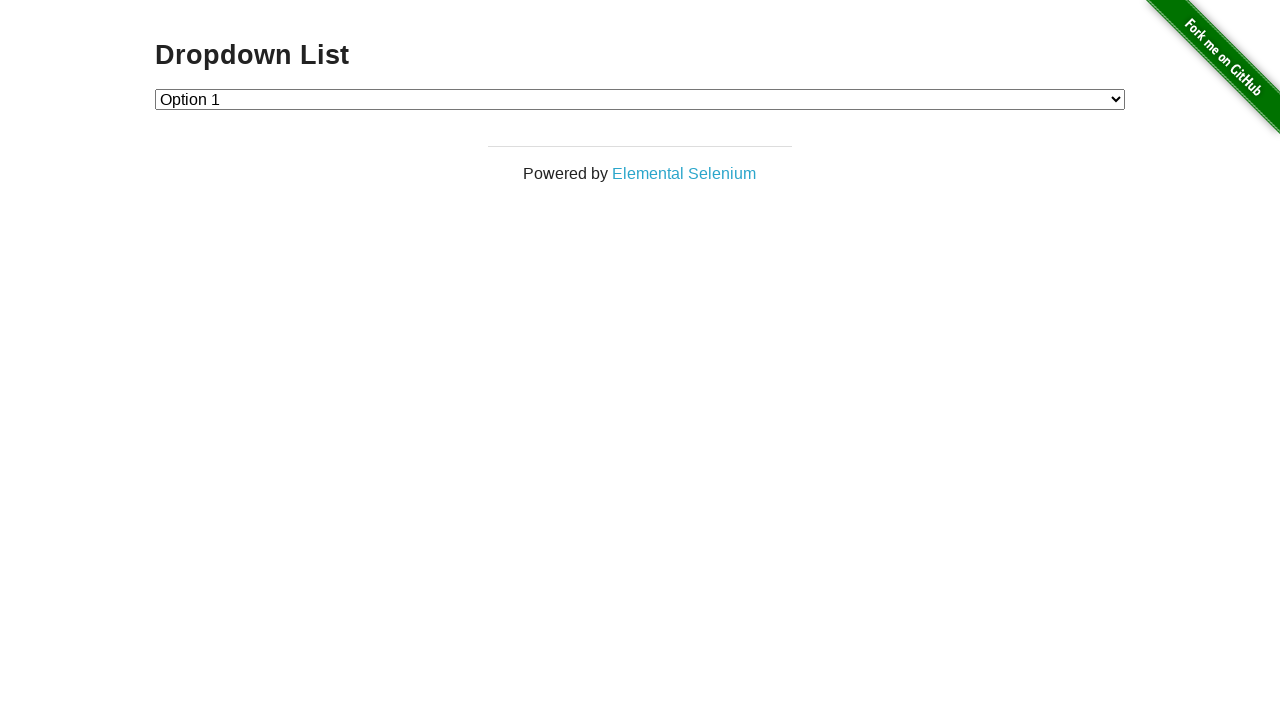

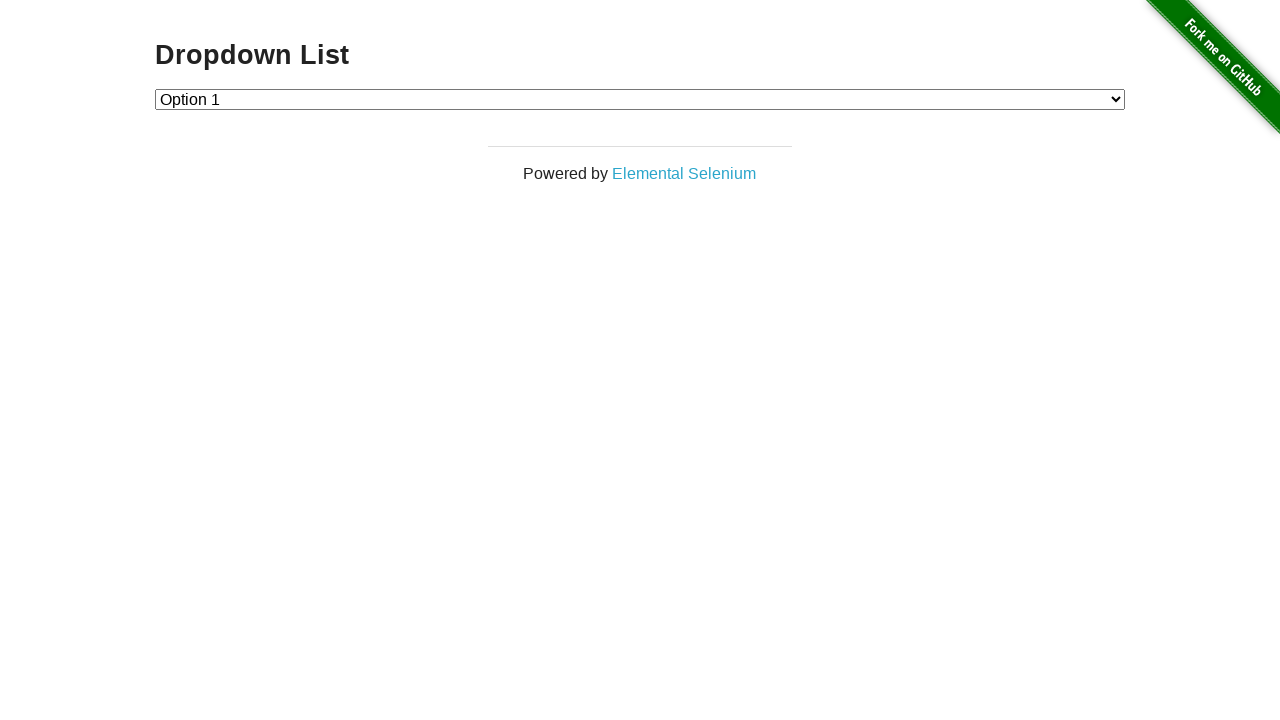